Tests window handling by clicking a button to open a new window, switching to it, verifying content, then switching back to the main window.

Starting URL: https://demo.automationtesting.in/Windows.html

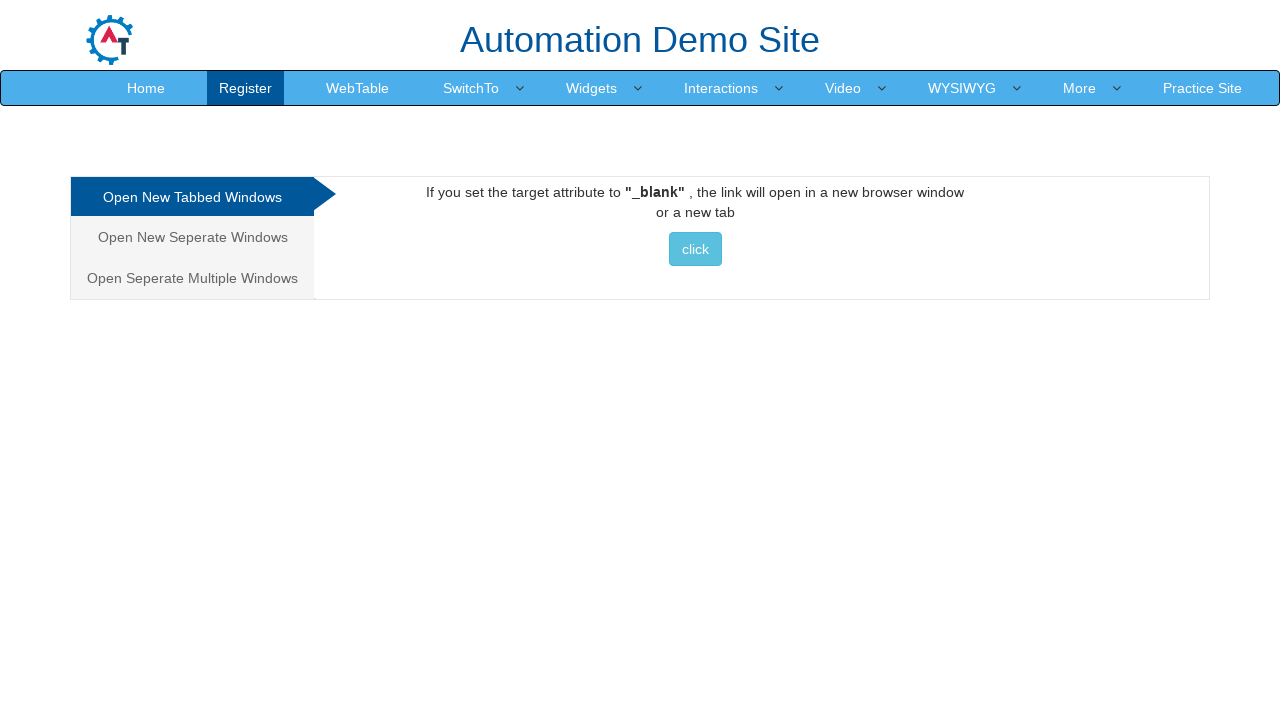

Clicked button to open new window and captured new page object at (695, 249) on button.btn.btn-info
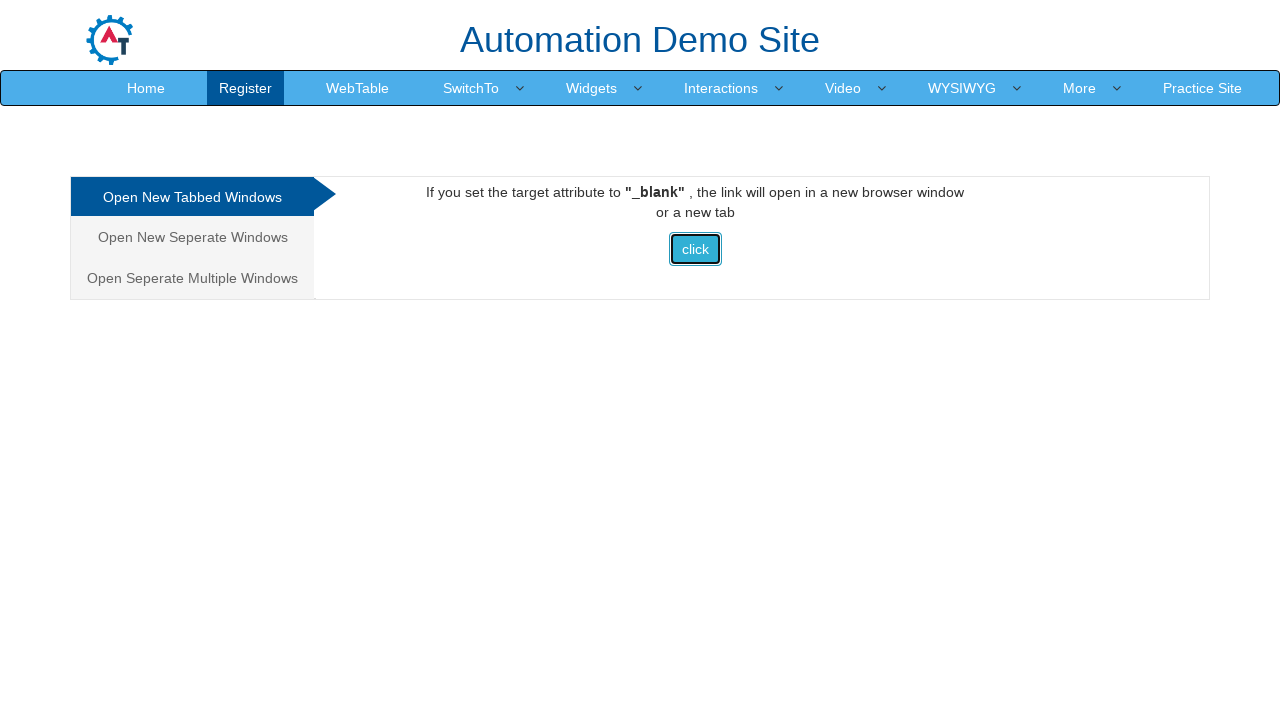

New window loaded and waited for content selector .fs-1
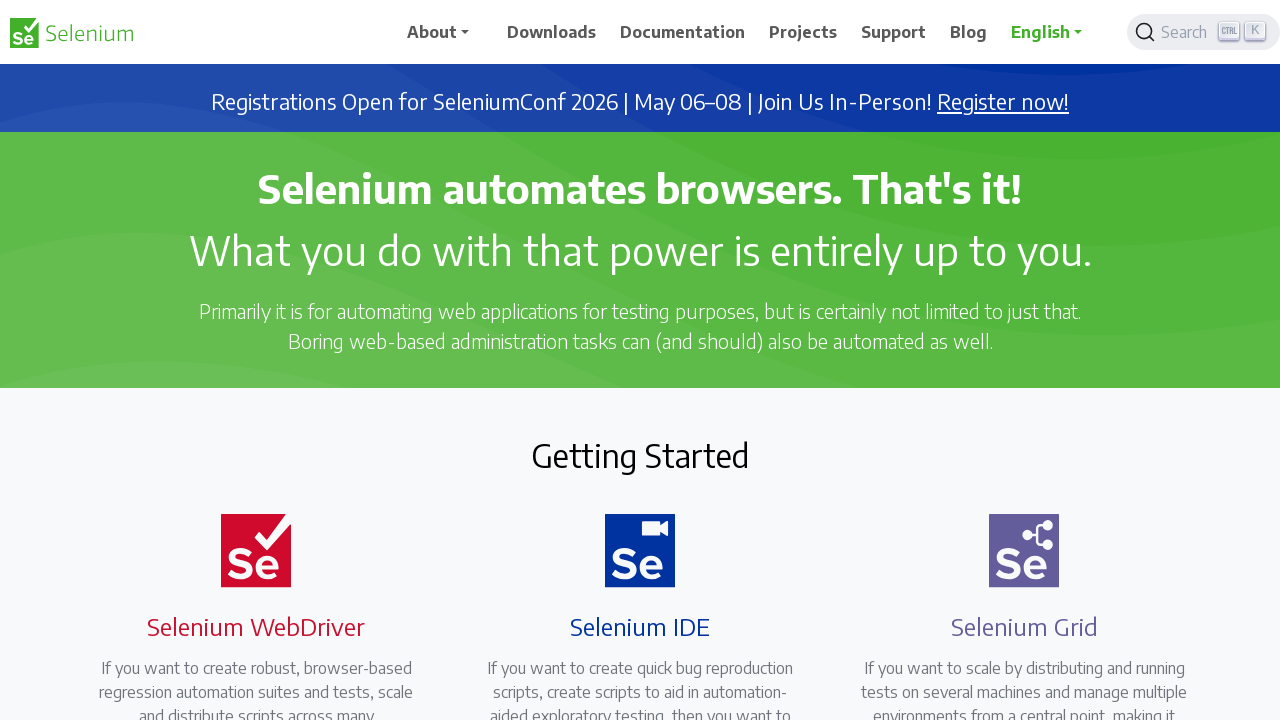

Retrieved text from new window: 'What you do with that power is entirely up to you.'
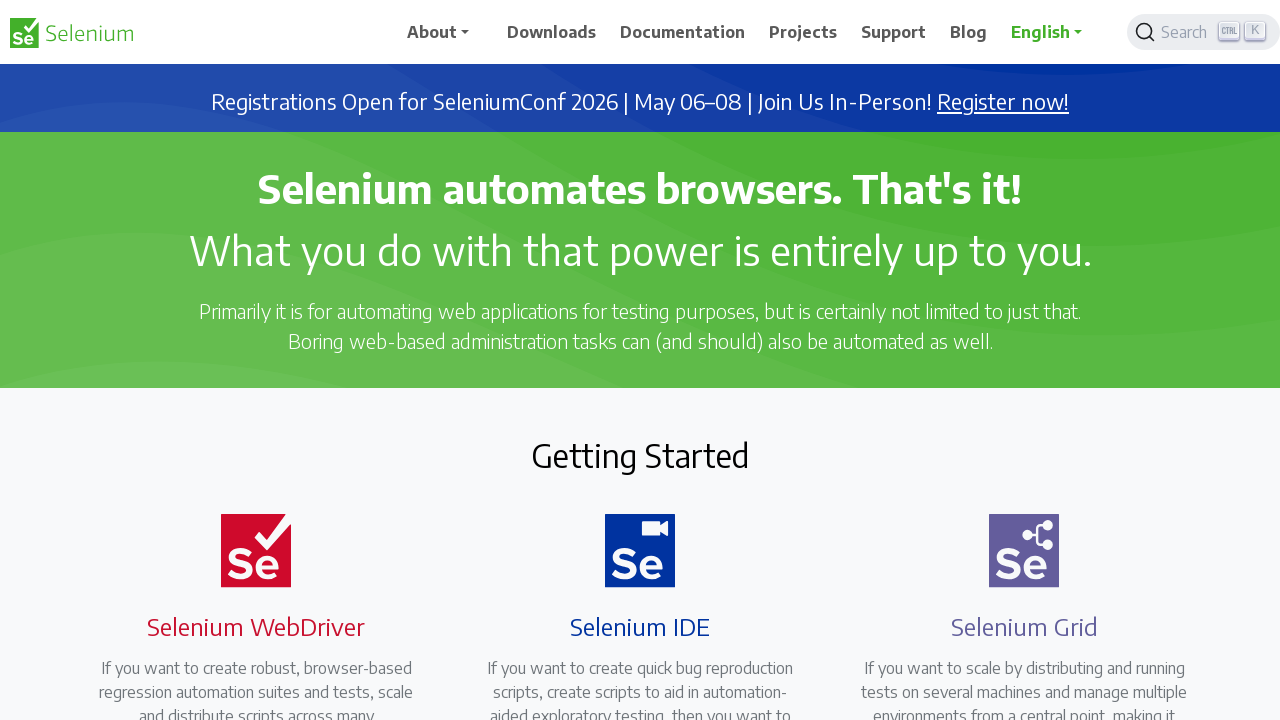

Printed new window text content
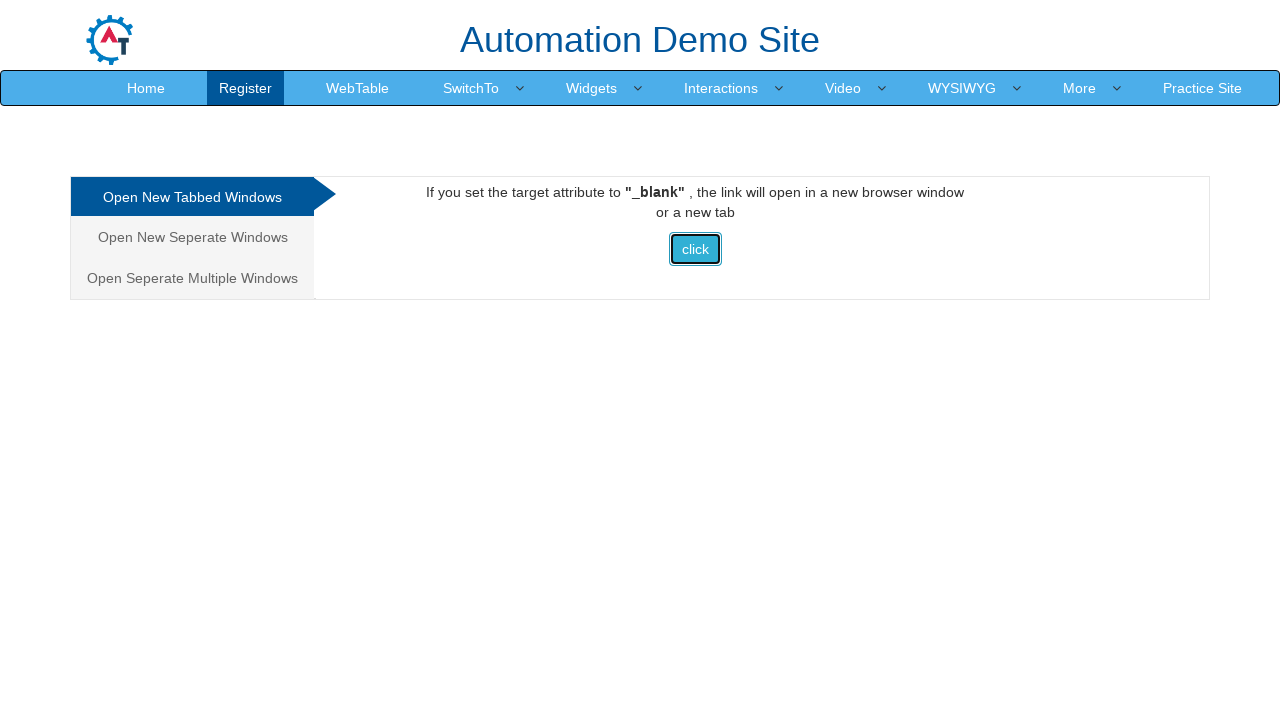

Switched back to main window and retrieved heading text: 'Automation Demo Site '
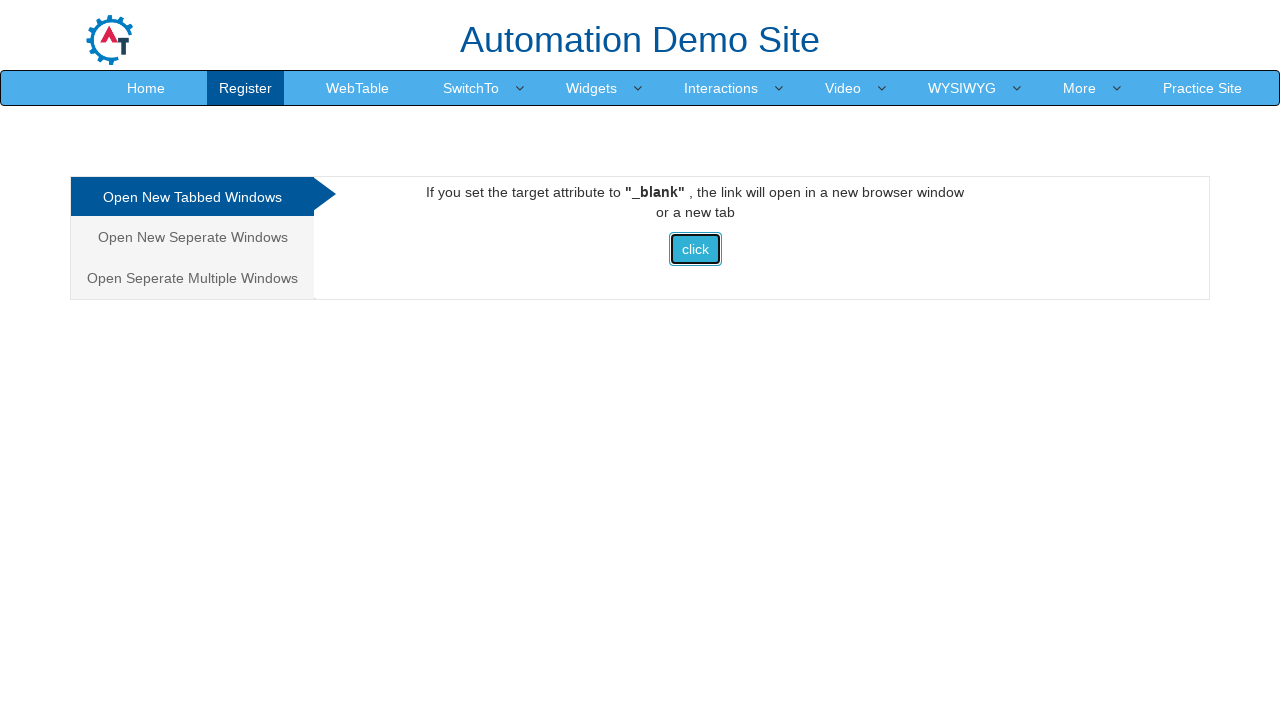

Printed main window text content
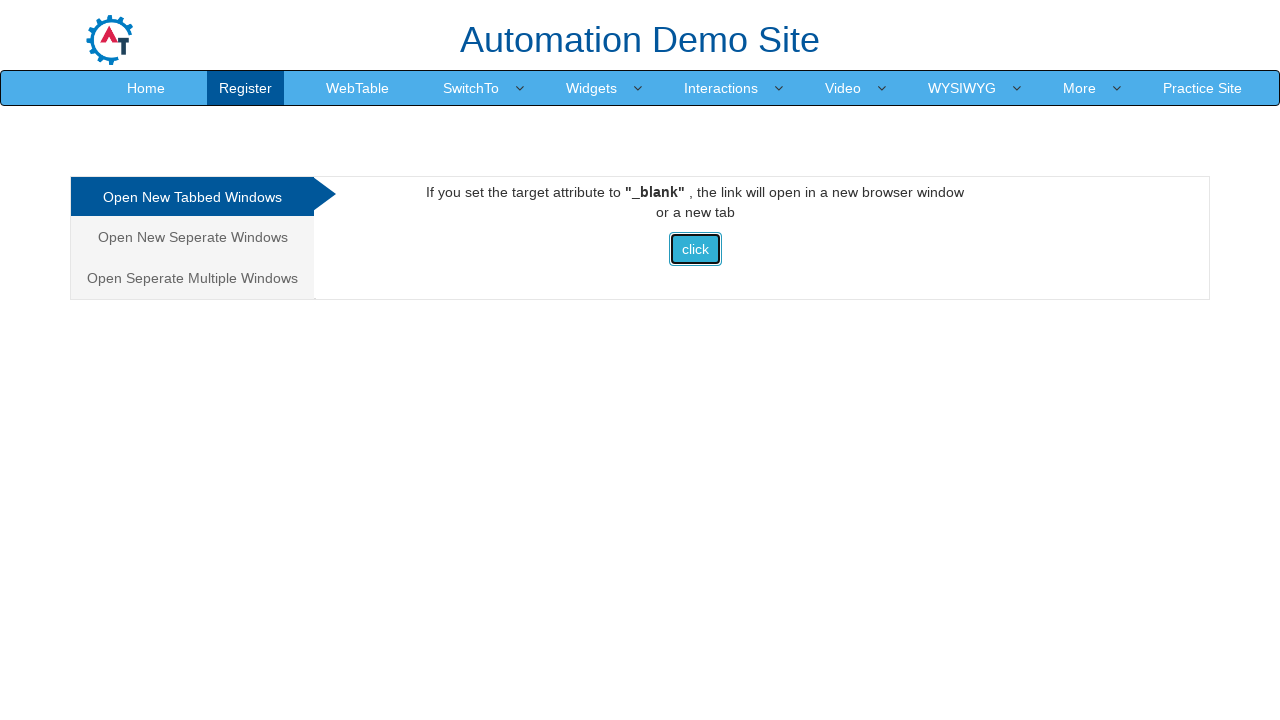

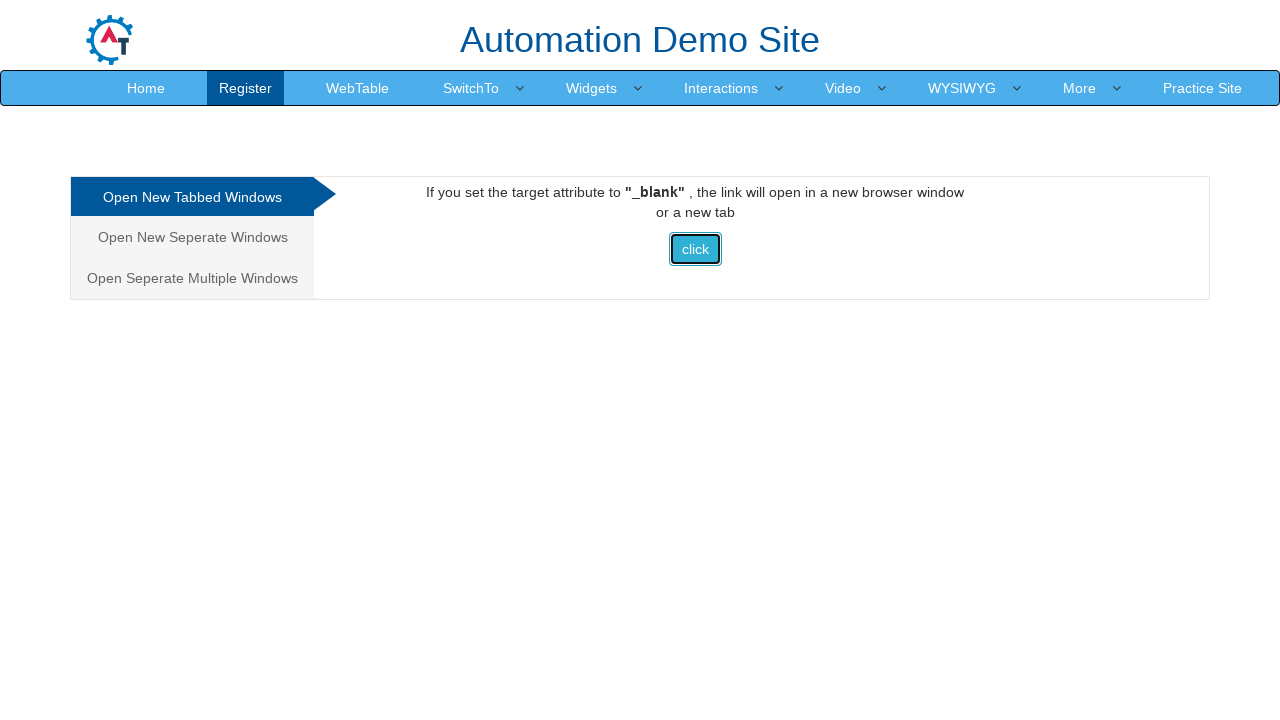